Tests that other controls are hidden when editing a todo item

Starting URL: https://demo.playwright.dev/todomvc

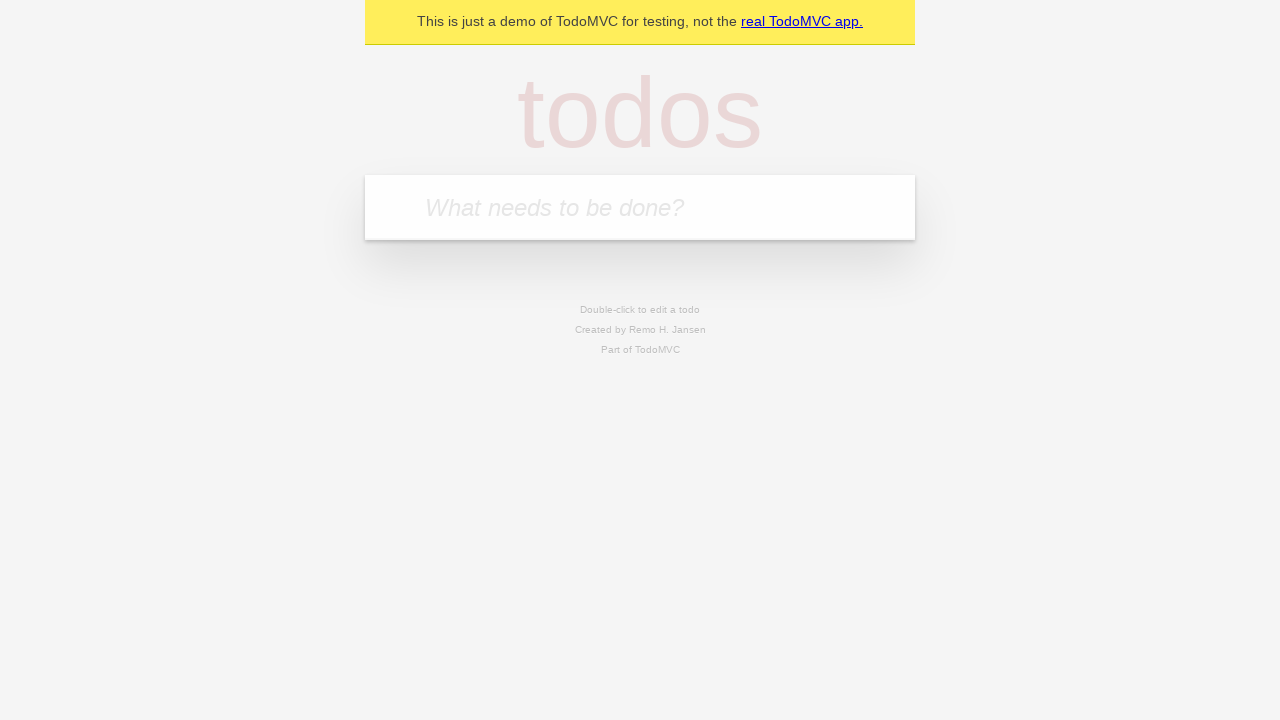

Filled first todo input with 'buy some cheese' on .new-todo
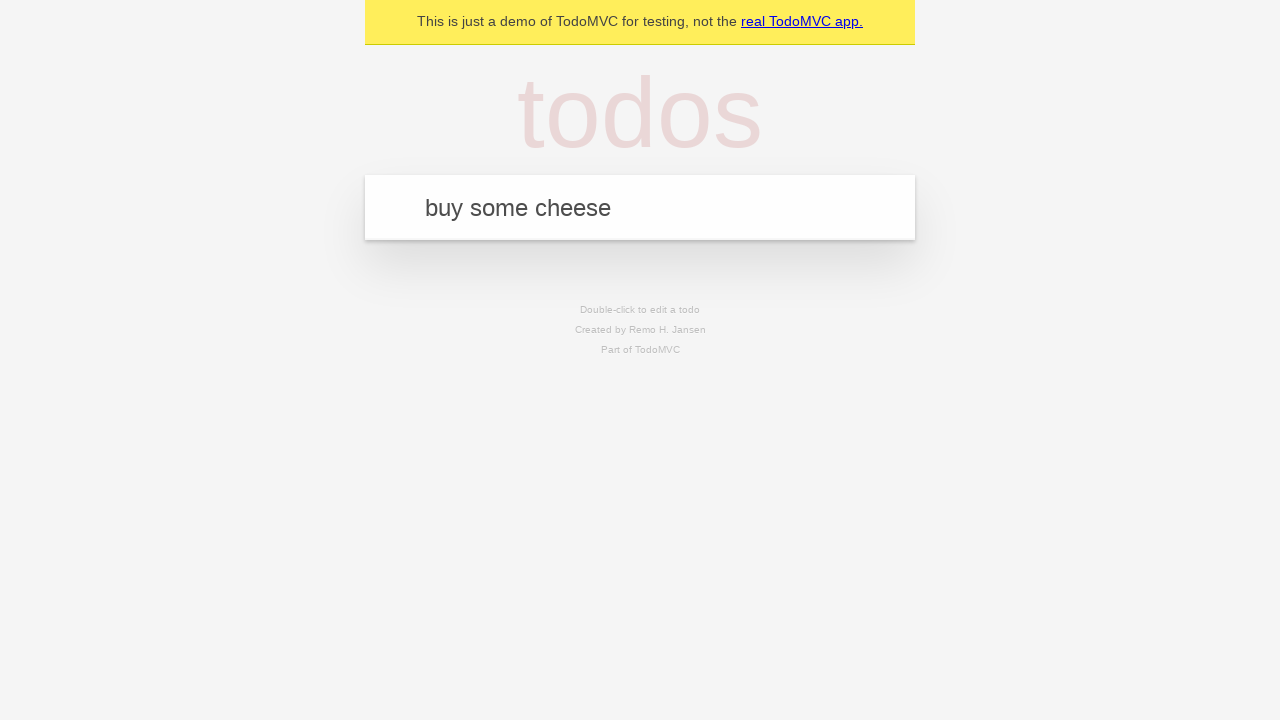

Pressed Enter to create first todo item on .new-todo
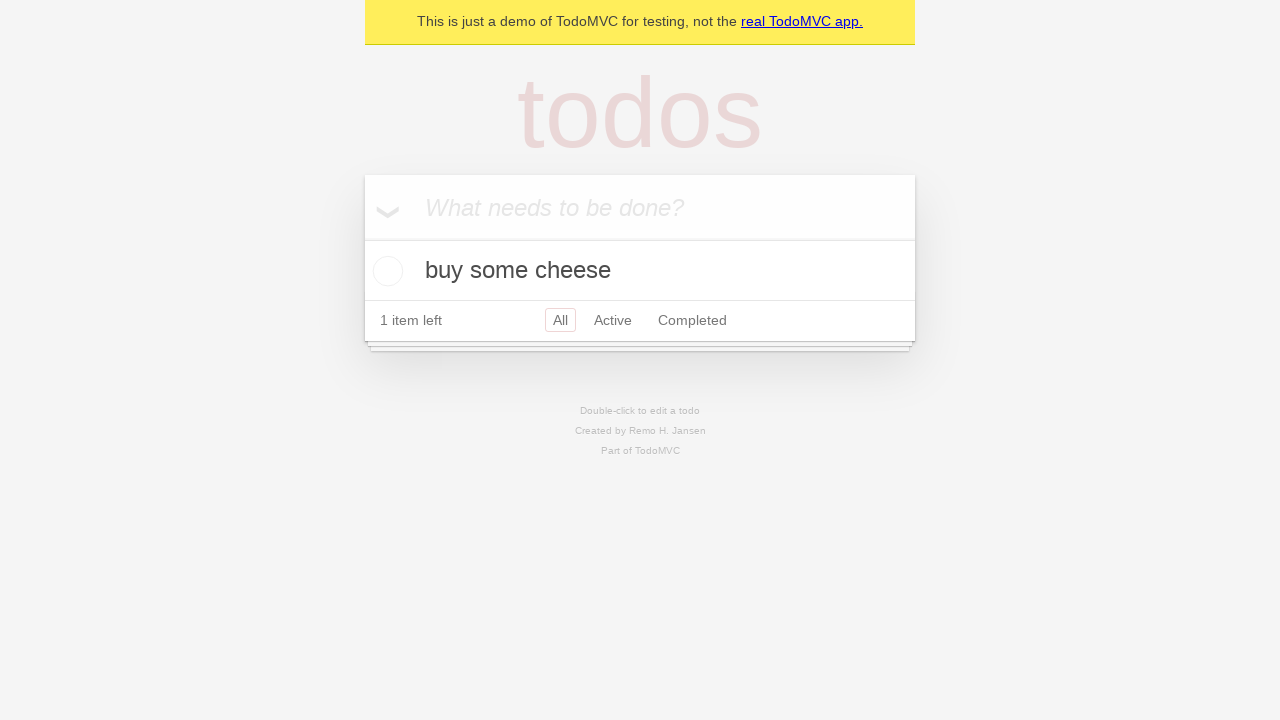

Filled second todo input with 'feed the cat' on .new-todo
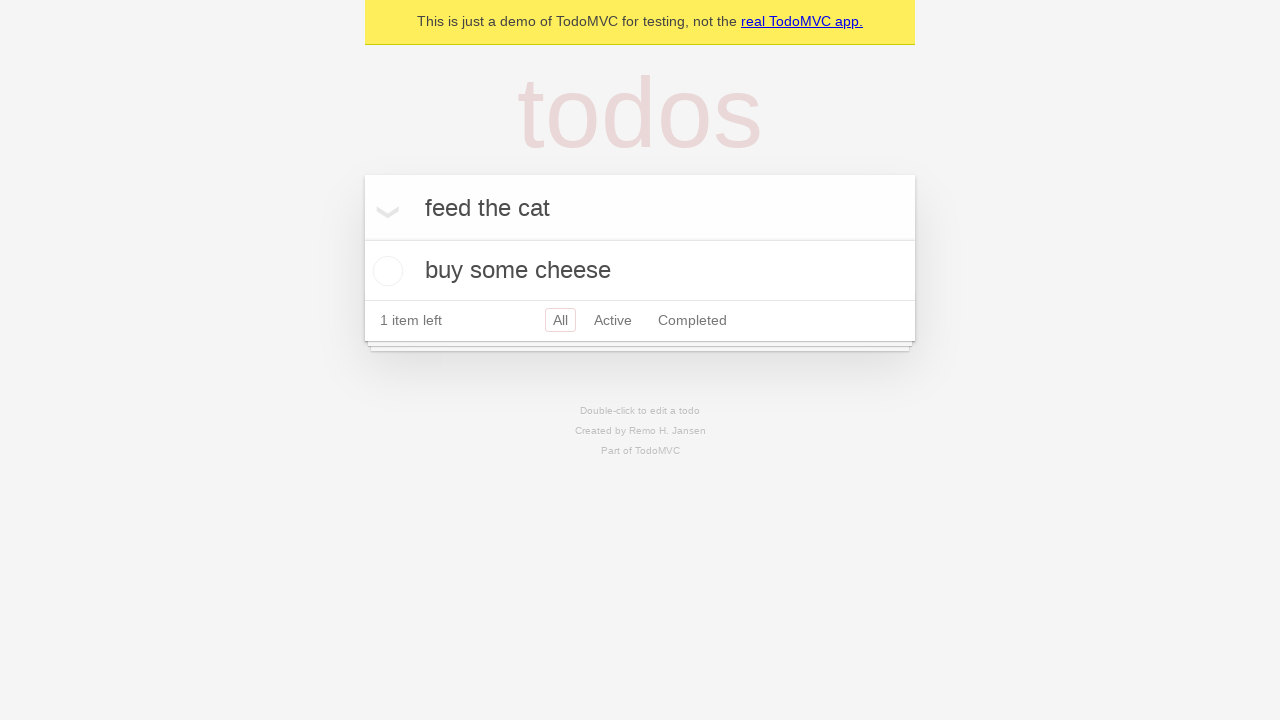

Pressed Enter to create second todo item on .new-todo
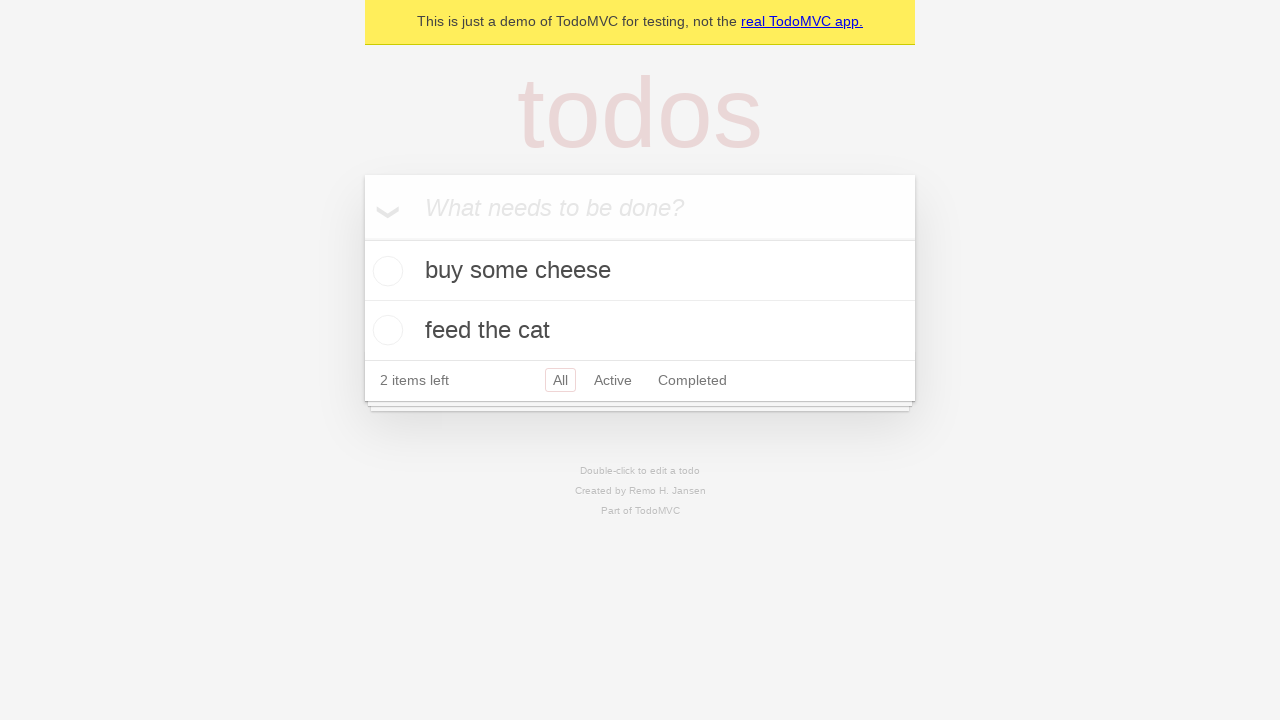

Filled third todo input with 'book a doctors appointment' on .new-todo
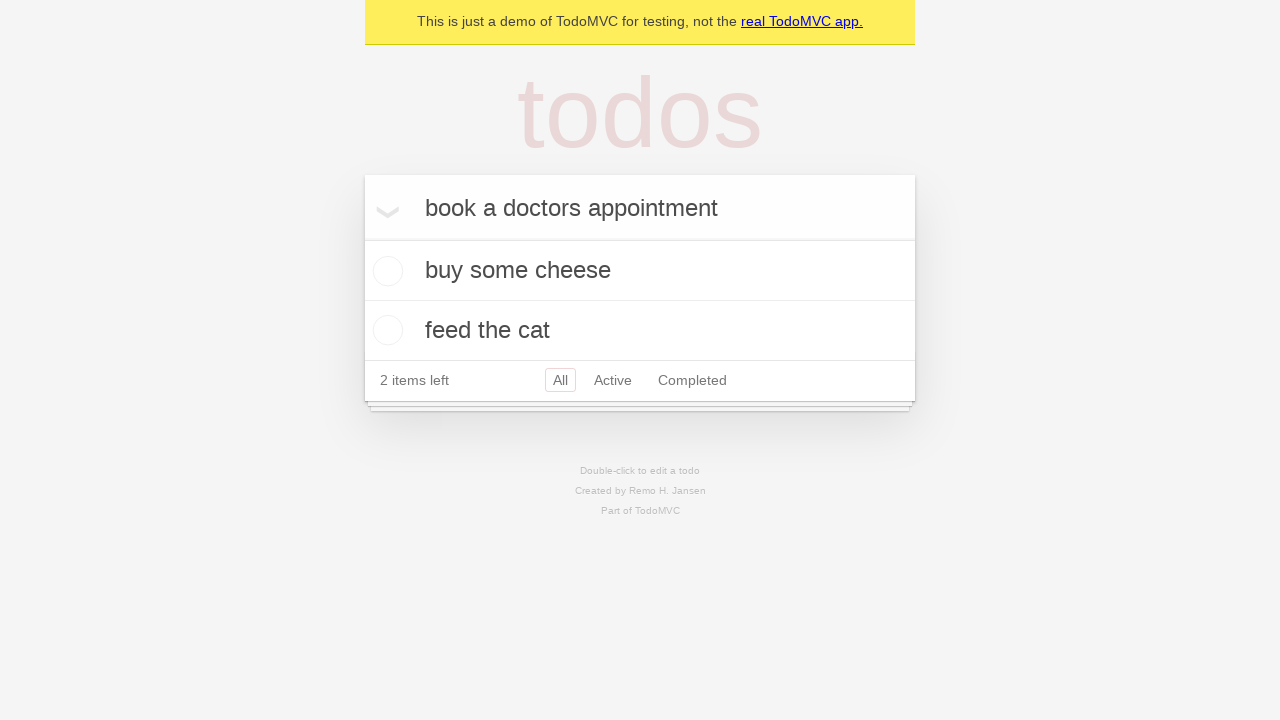

Pressed Enter to create third todo item on .new-todo
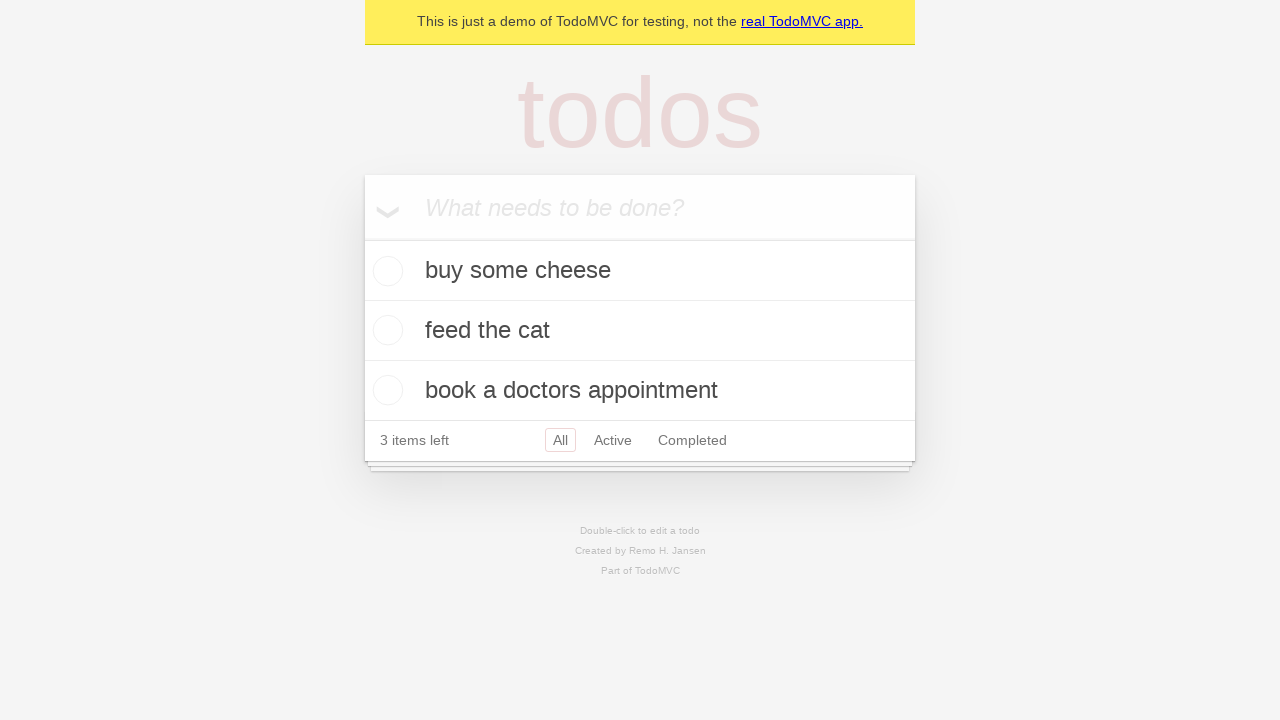

All three todo items loaded in the todo list
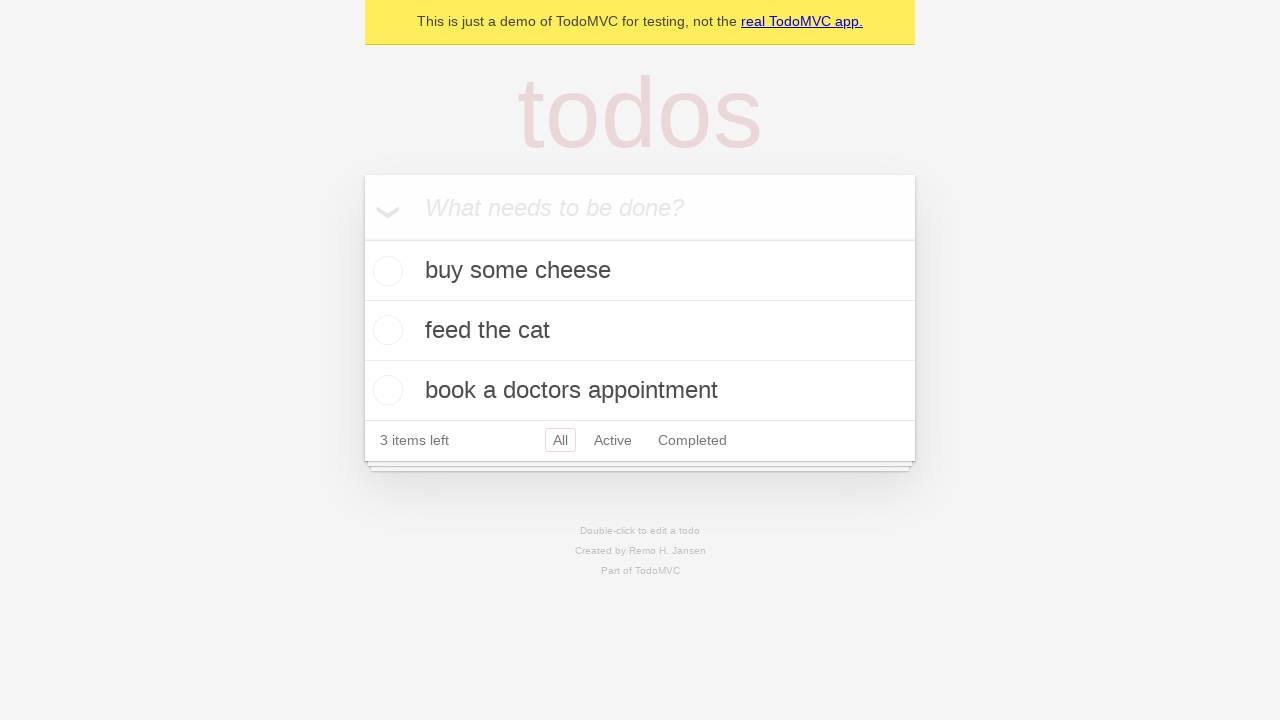

Double-clicked second todo item to enter edit mode at (640, 331) on .todo-list li >> nth=1
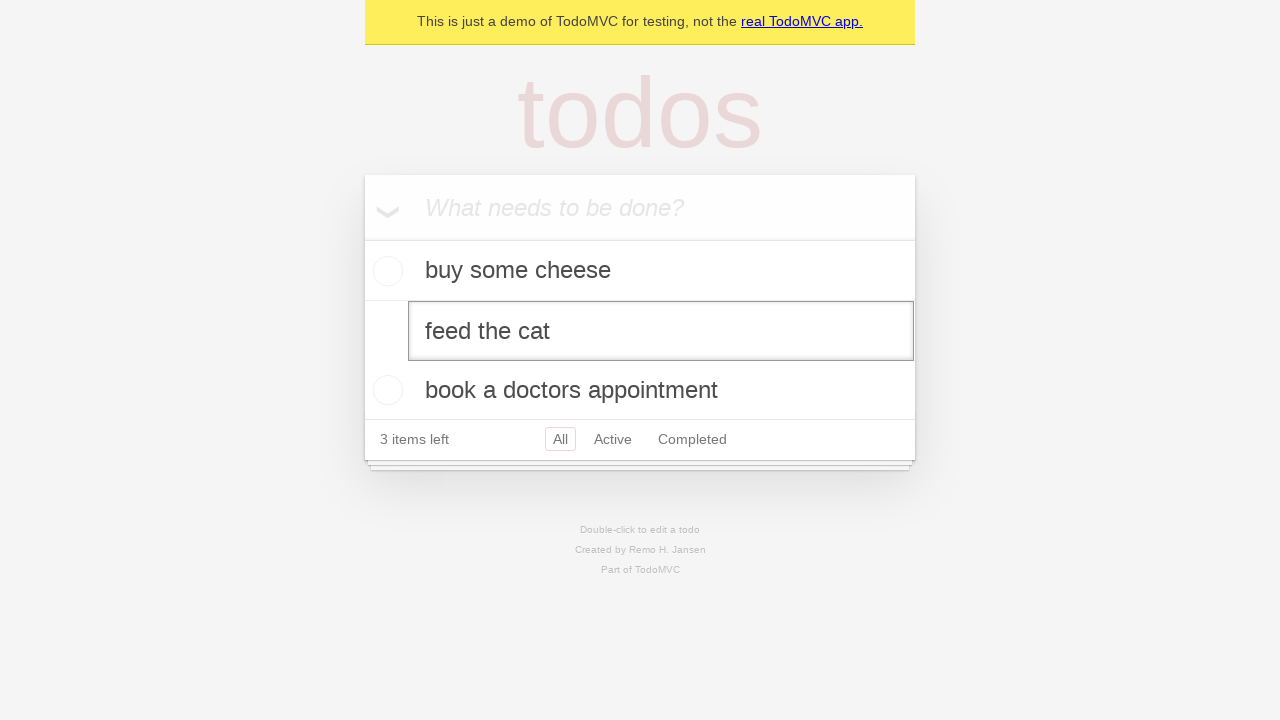

Edit mode activated - edit input field appeared for second todo item
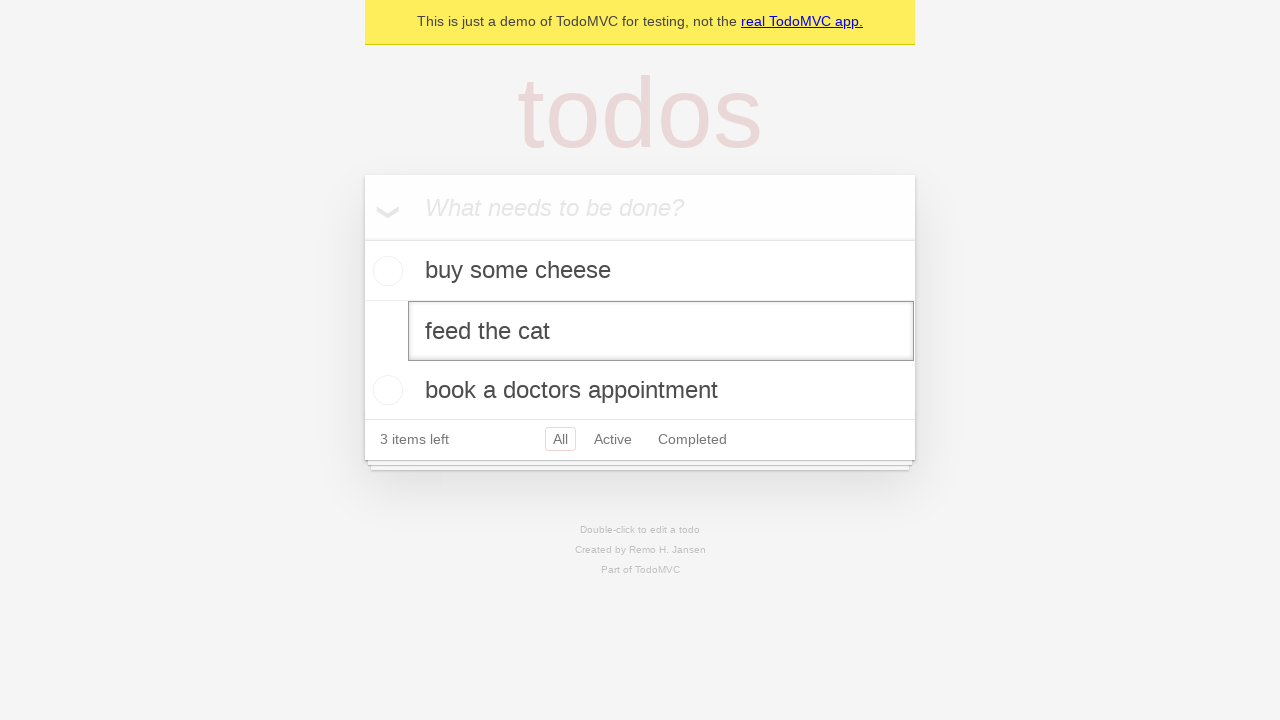

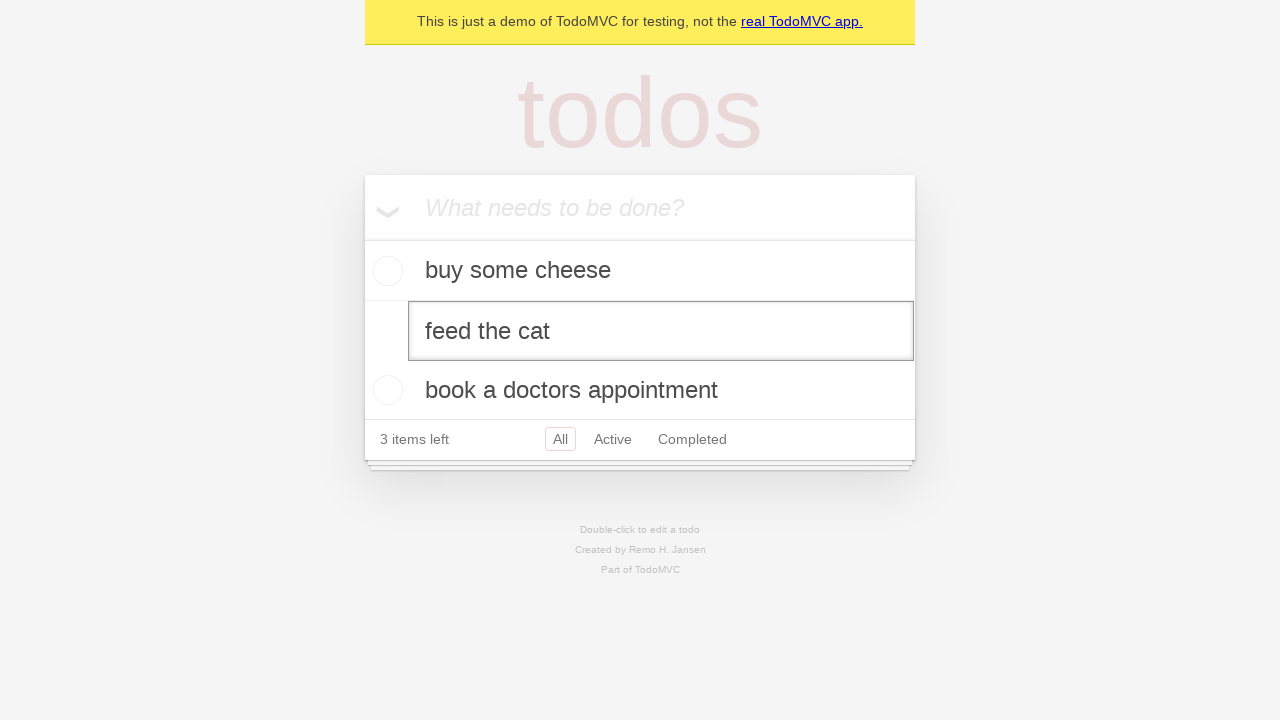